Navigates to YouTube homepage and verifies the page loads by checking the title

Starting URL: https://www.youtube.com/

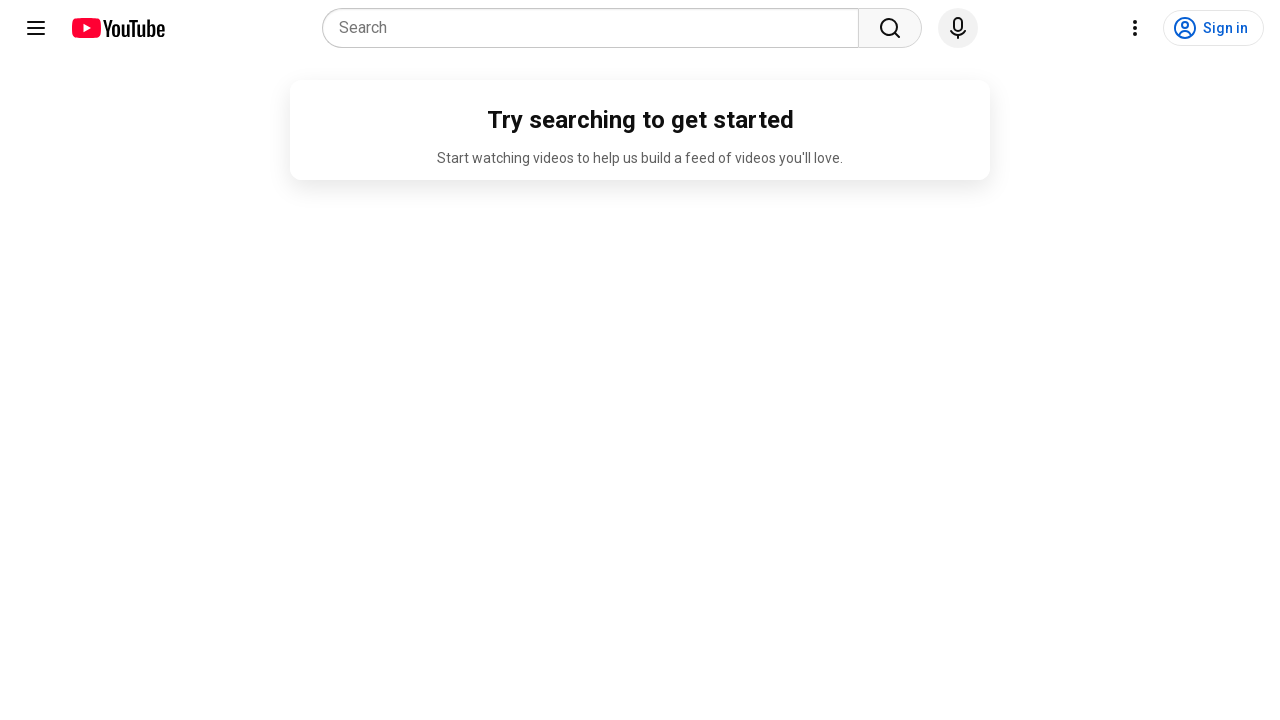

Navigated to YouTube homepage
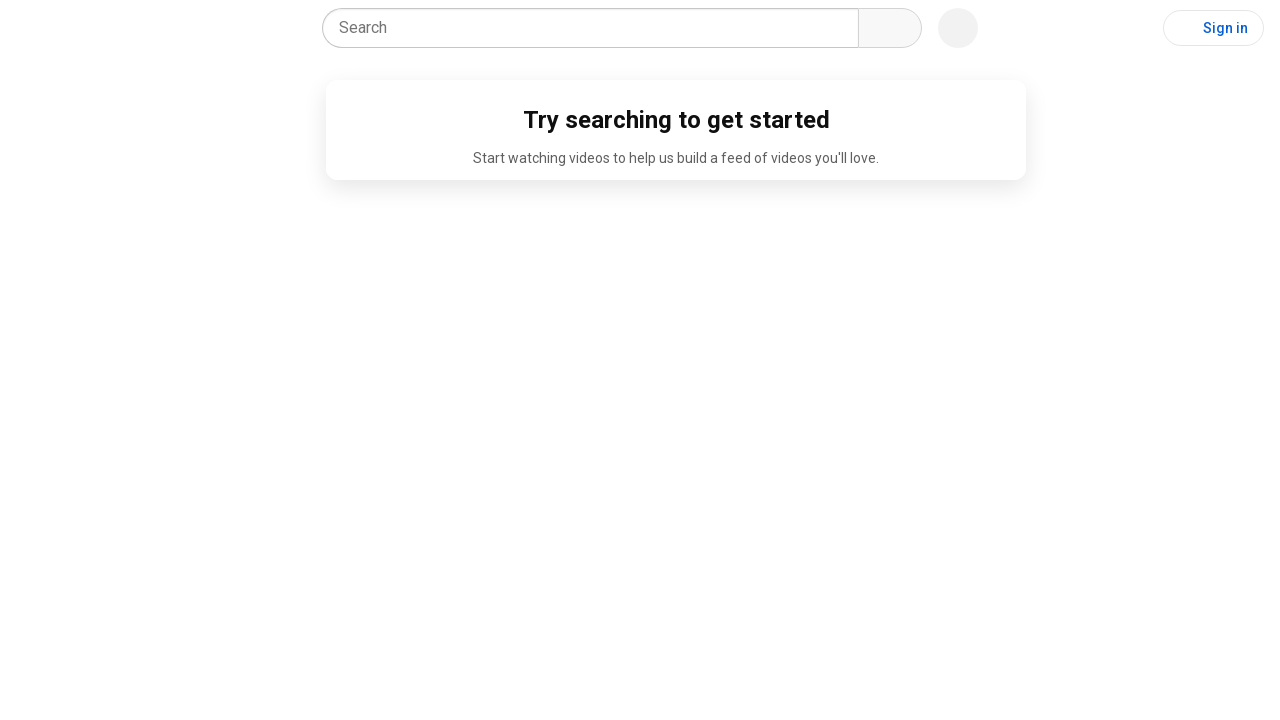

Waited for page to reach domcontentloaded state
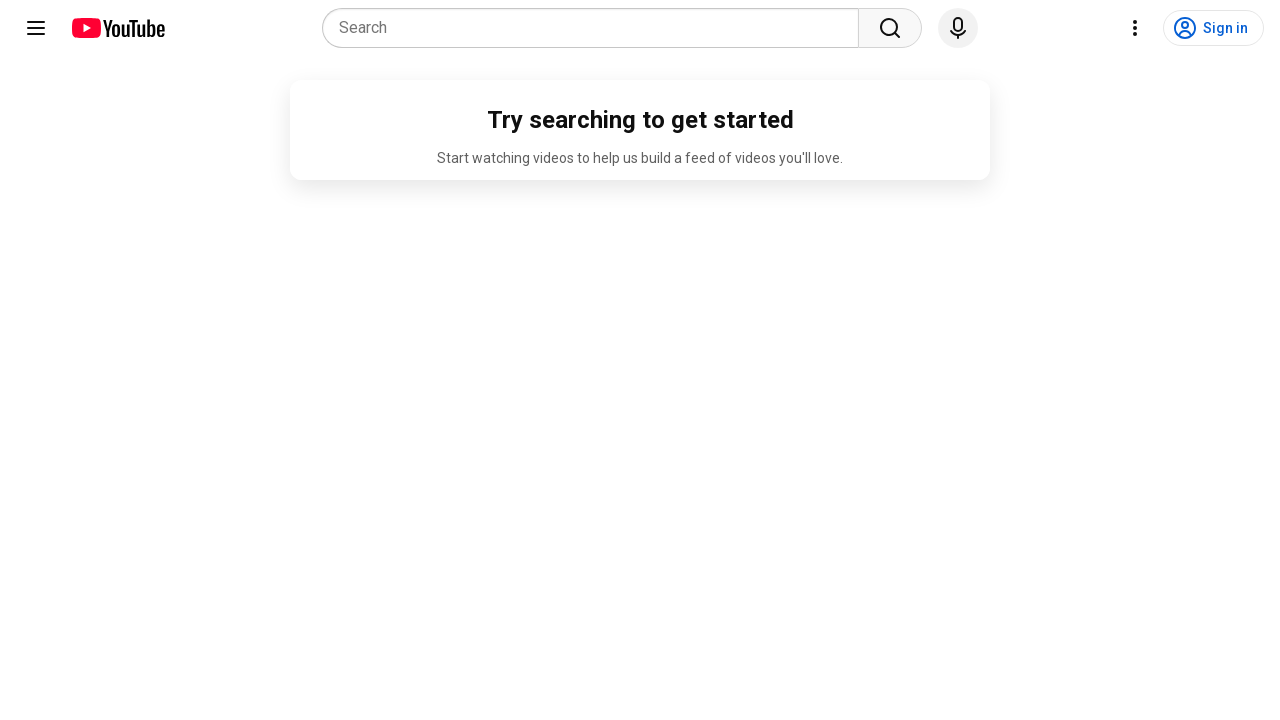

Retrieved page title: YouTube
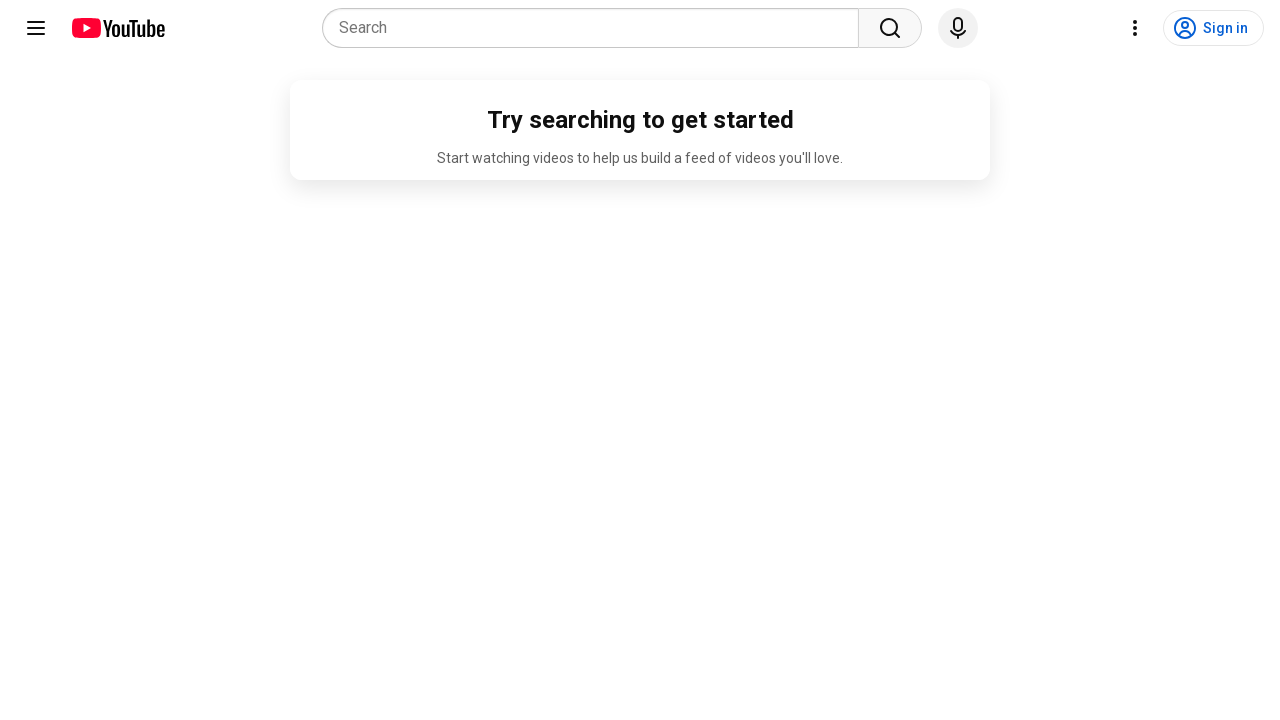

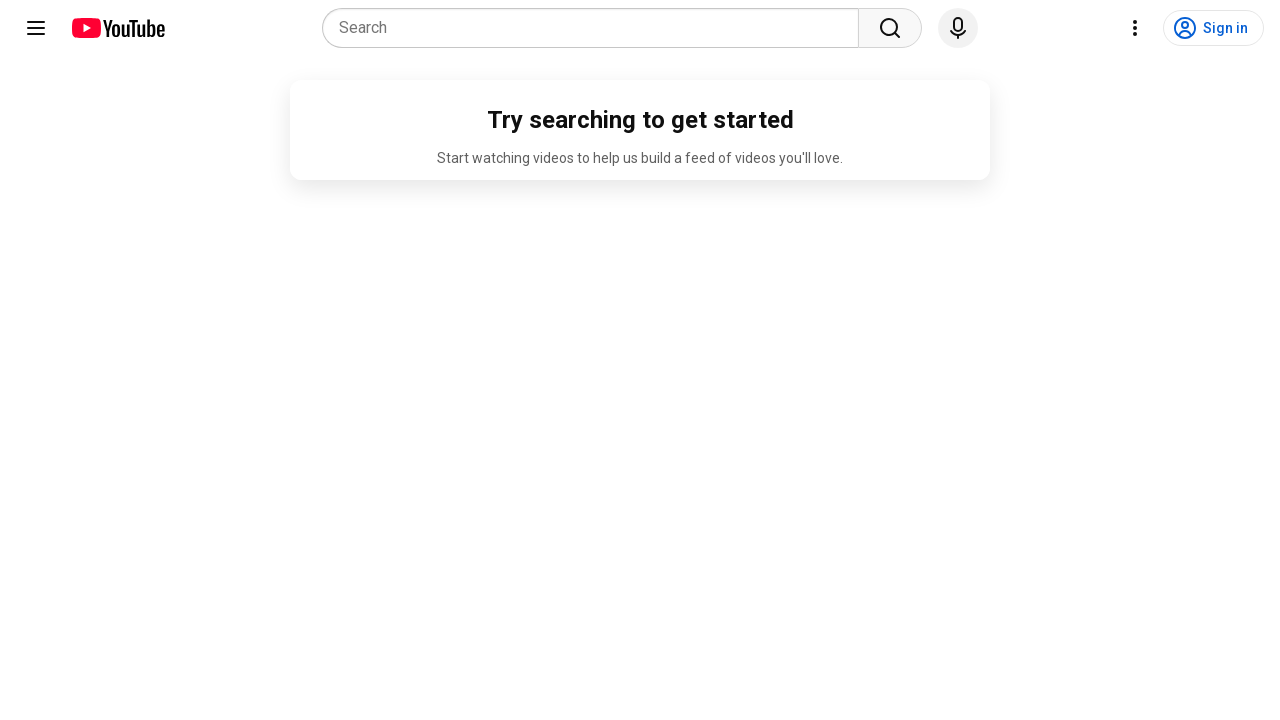